Tests the notification message functionality by clicking a link to trigger a notification and verifying the notification message appears correctly.

Starting URL: https://the-internet.herokuapp.com/notification_message_rendered

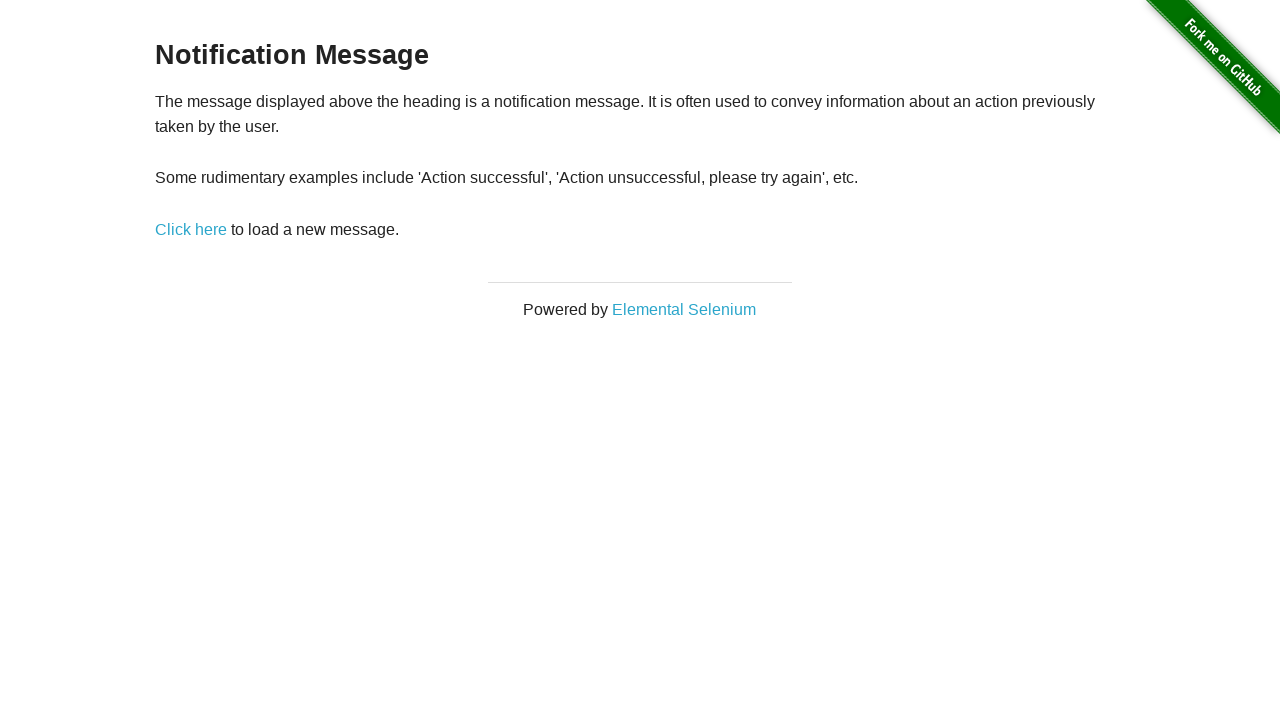

Clicked link to trigger notification message at (191, 229) on #content > div > p > a
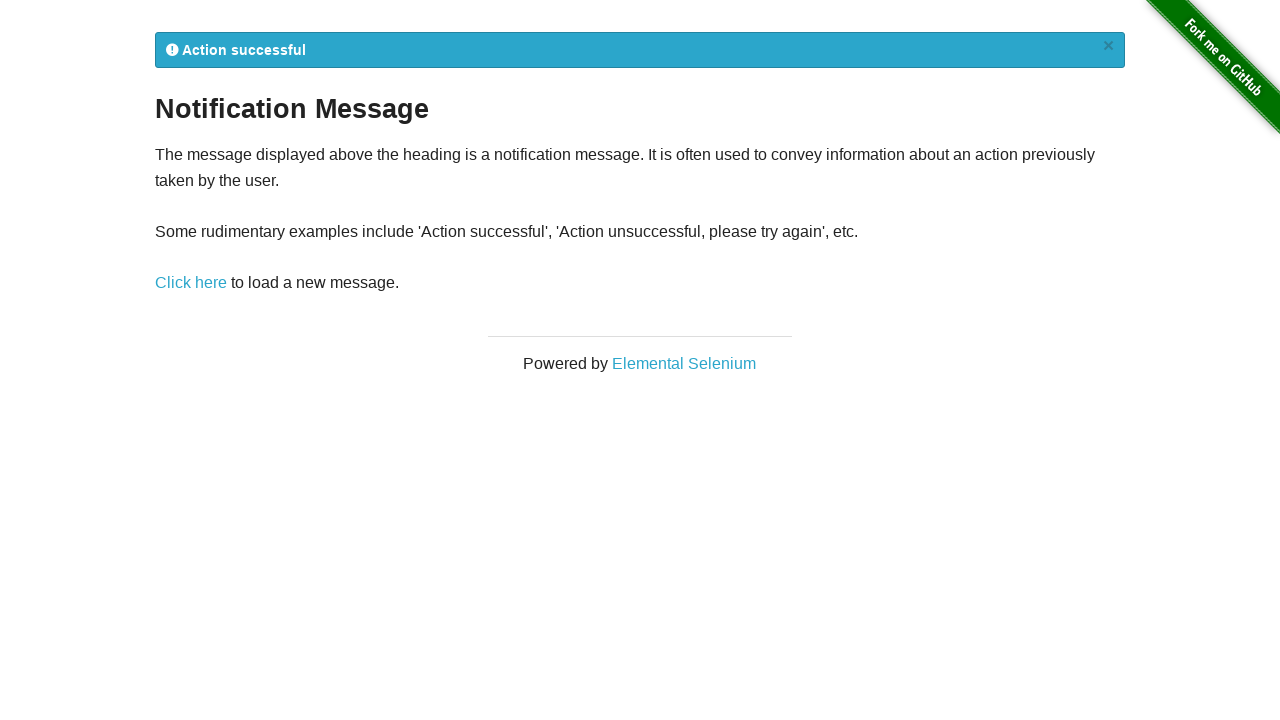

Waited for flash notification element to appear
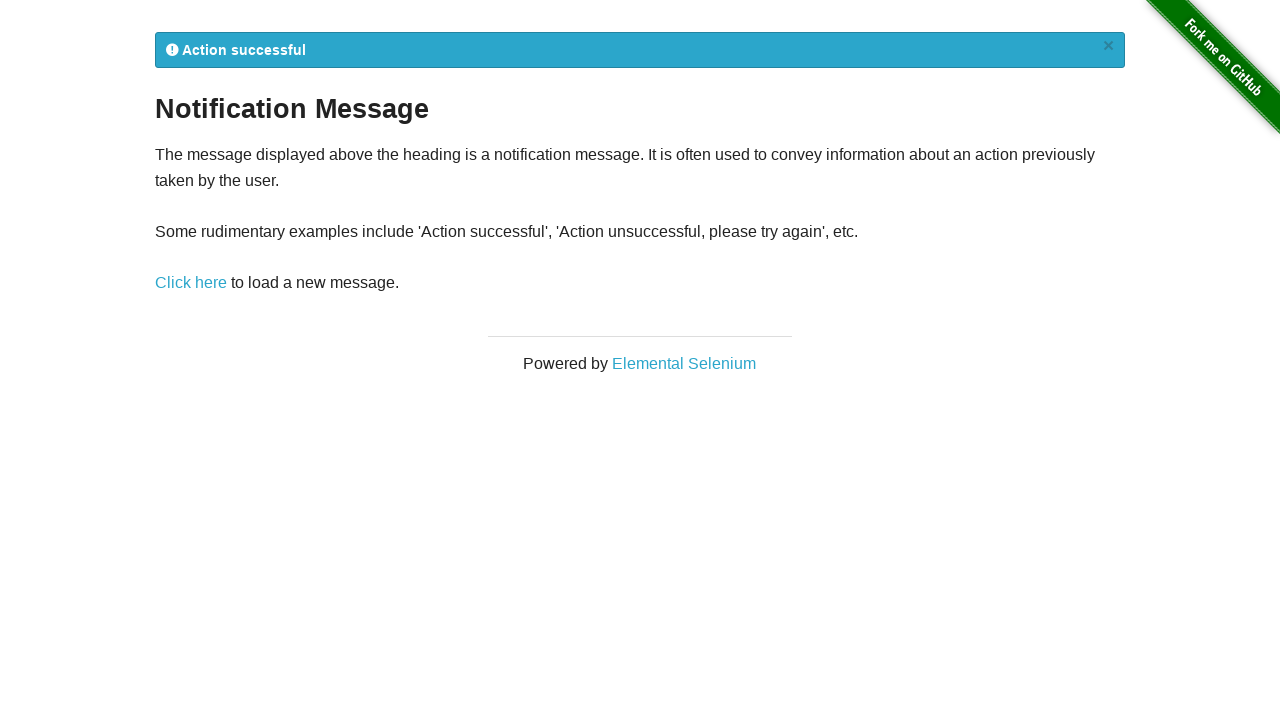

Verified notification message is visible
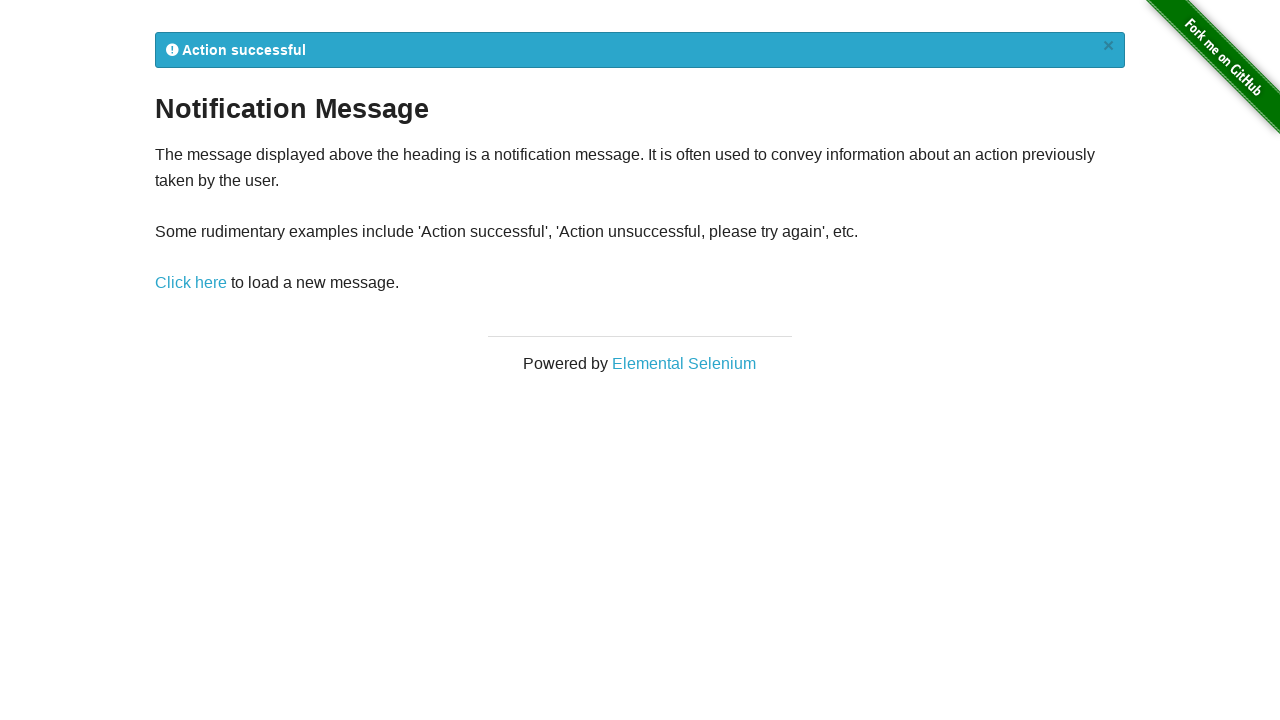

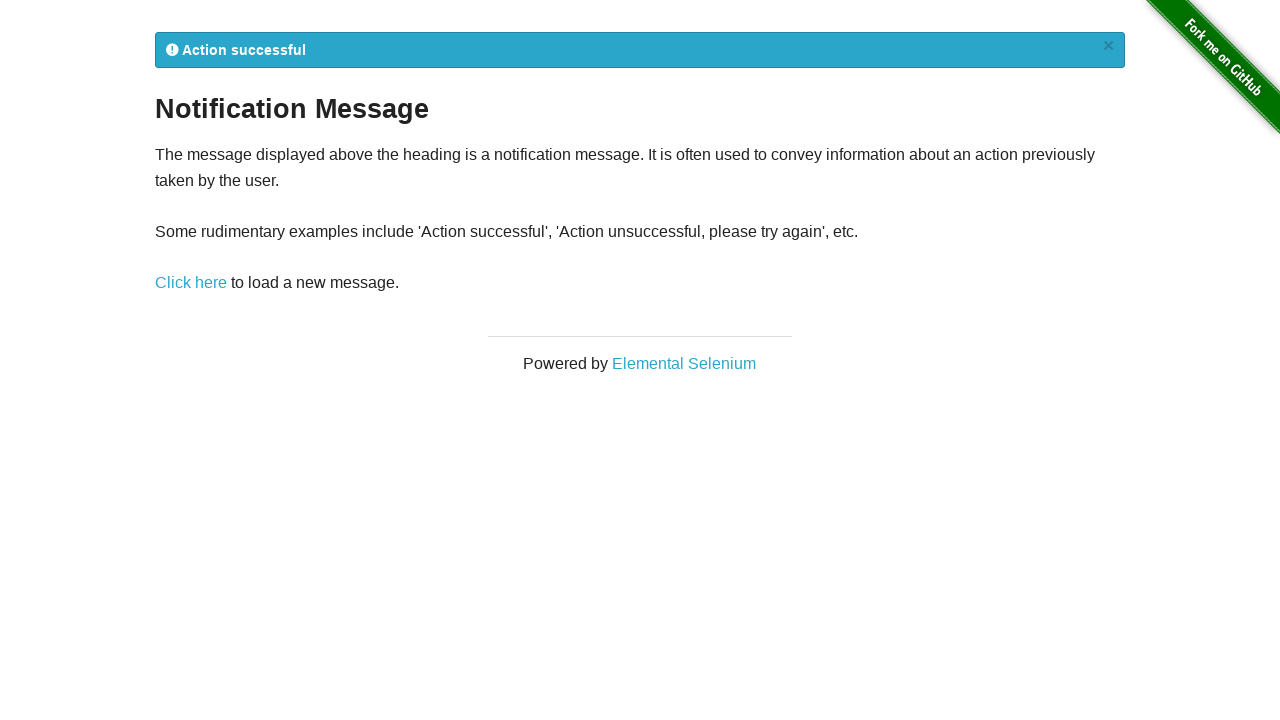